Navigates to the Mozilla Developer Network documentation page about Django Generic Views and verifies the page loads by checking the title.

Starting URL: https://developer.mozilla.org/en-US/docs/Learn/Server-side/Django/Generic_views

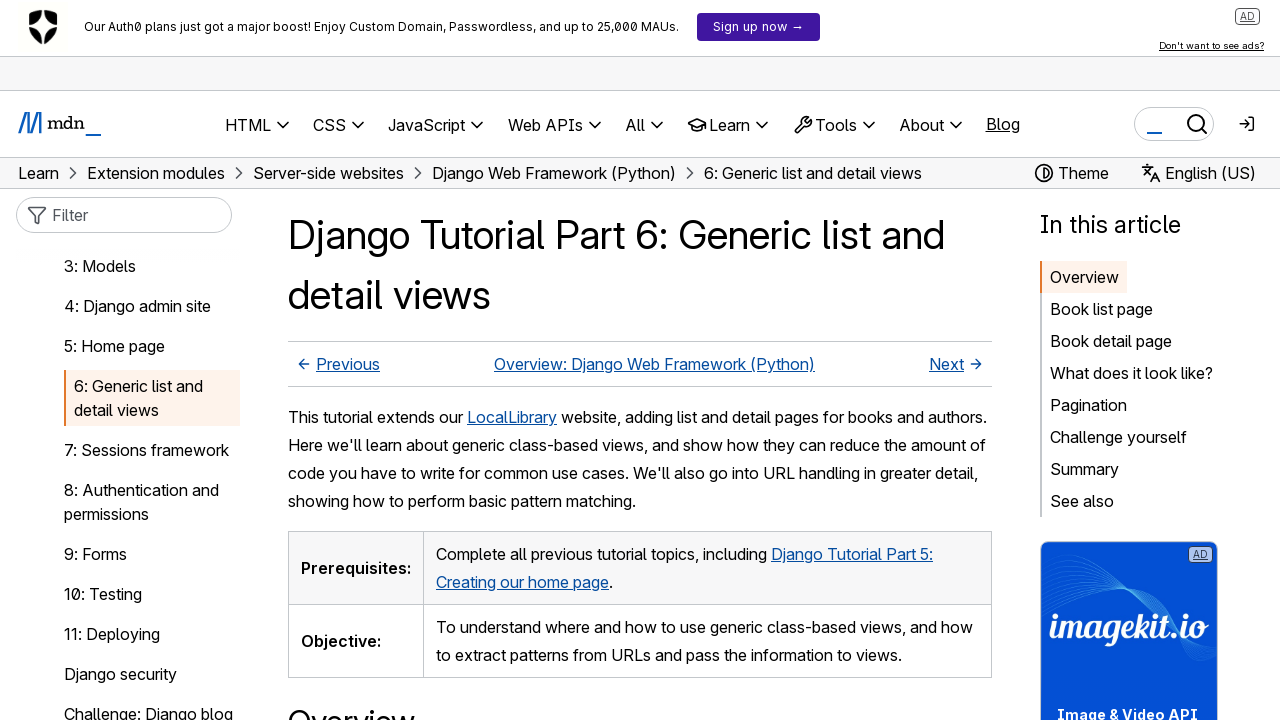

Navigated to Mozilla Developer Network Django Generic Views documentation page
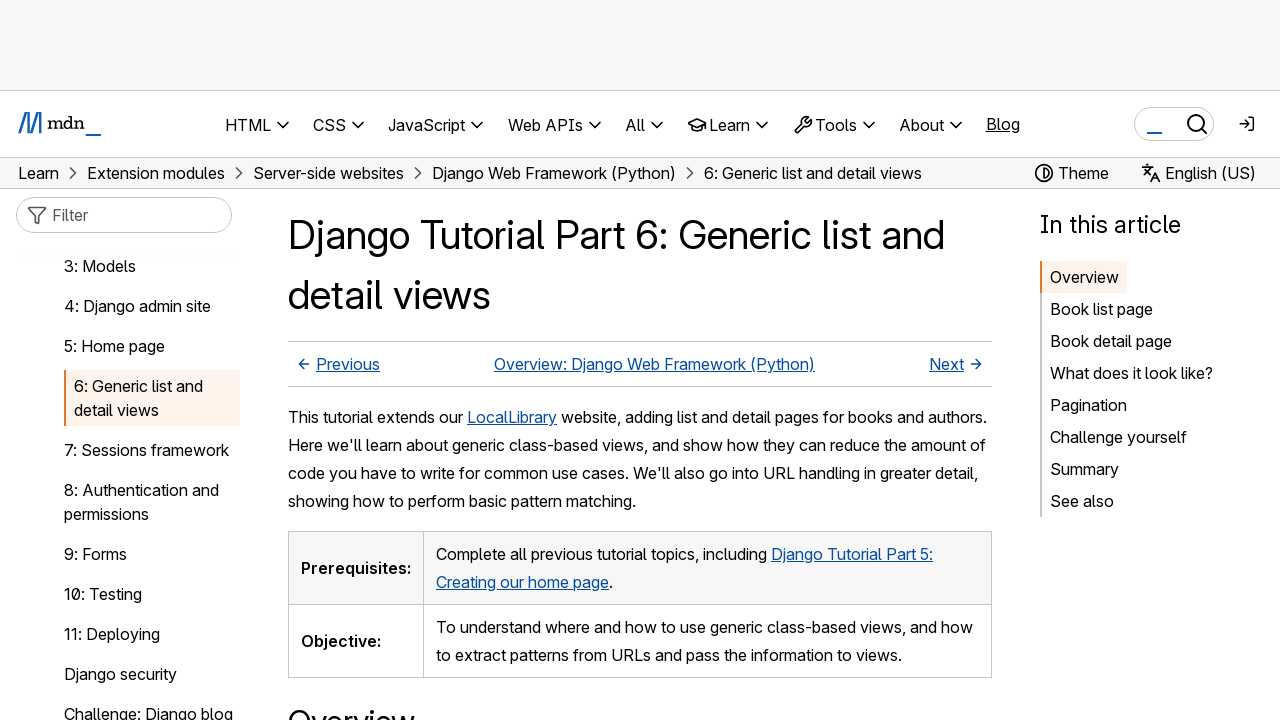

Main heading (h1) element loaded on the page
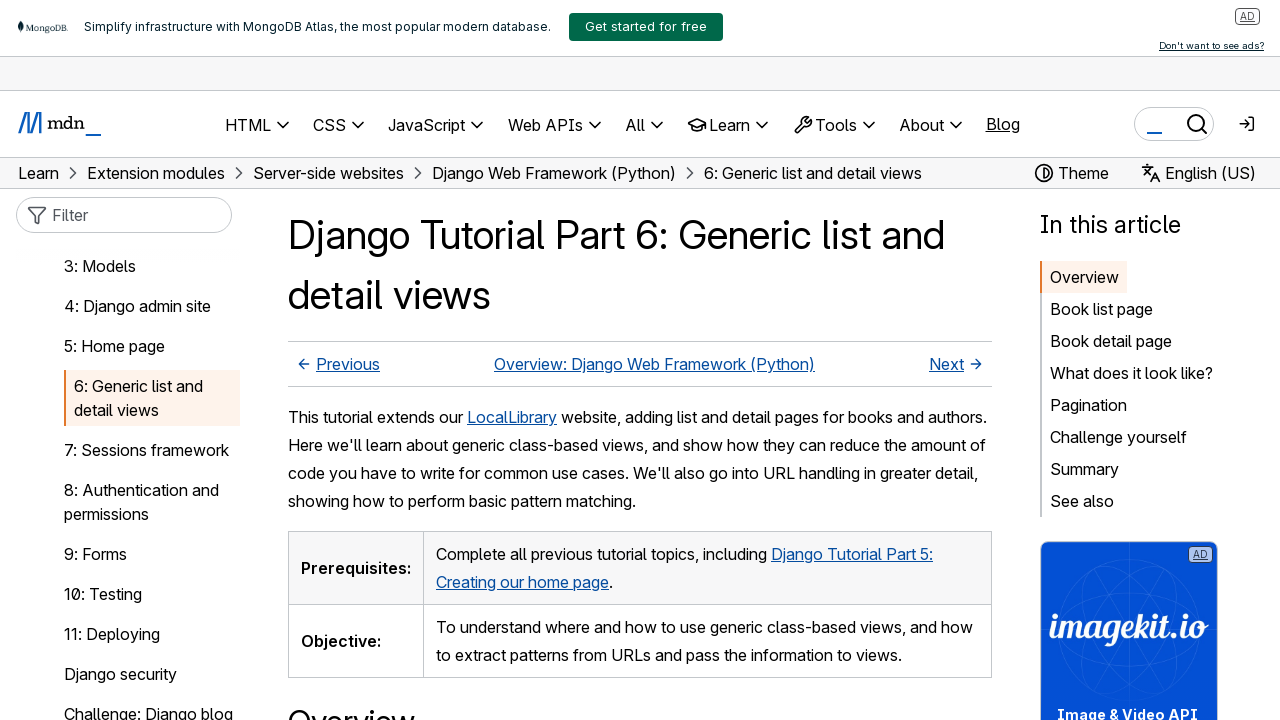

Verified page title contains 'Django'
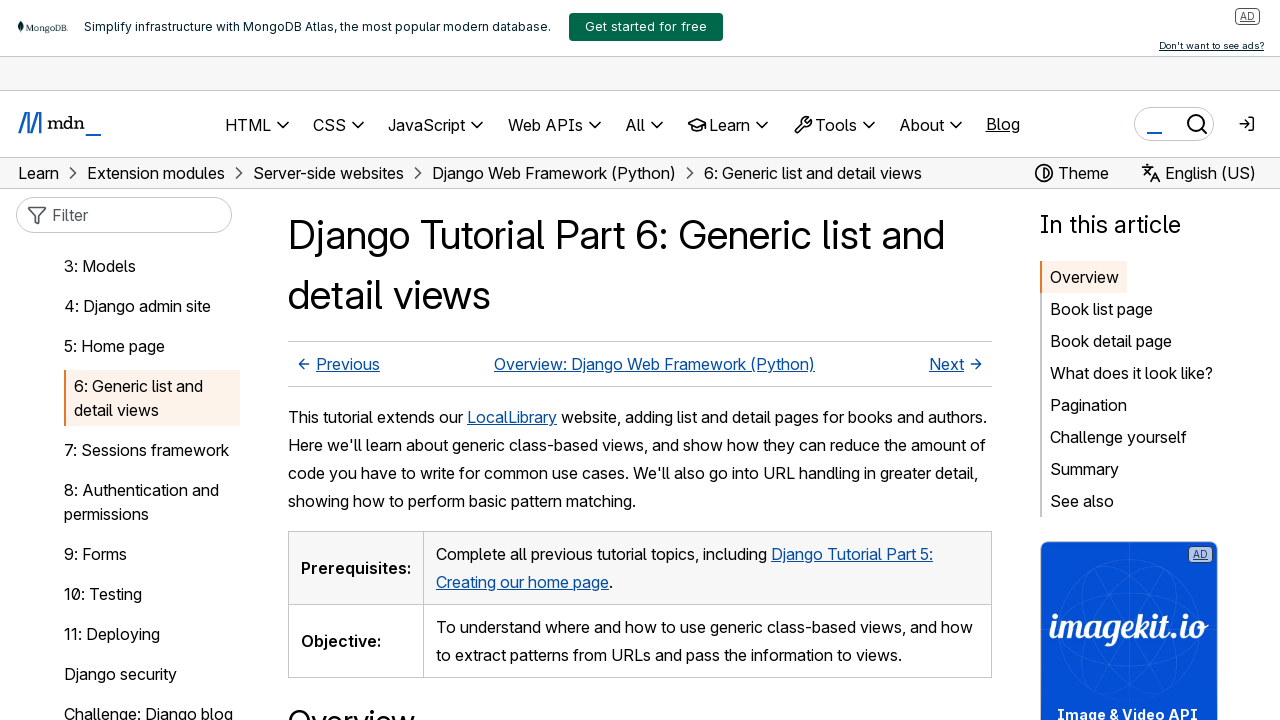

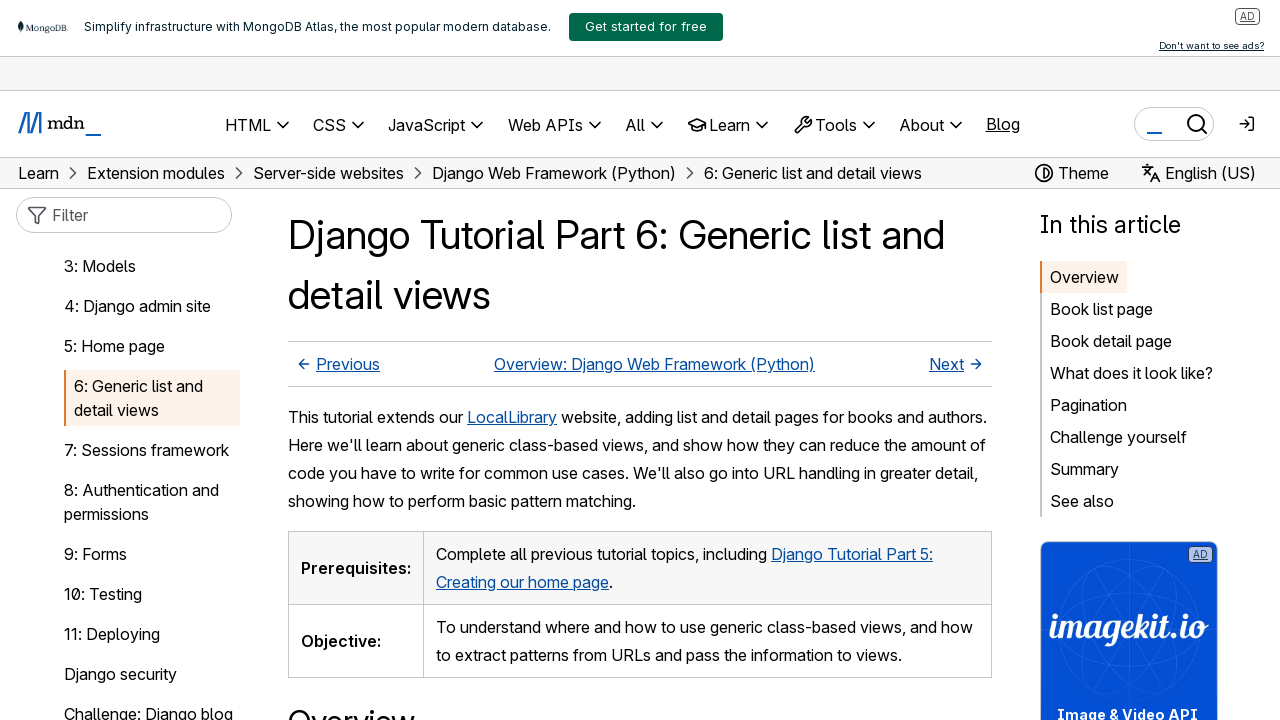